Tests the Wikipedia search widget on a test automation practice page by entering a search term and verifying that search results are displayed.

Starting URL: https://testautomationpractice.blogspot.com/

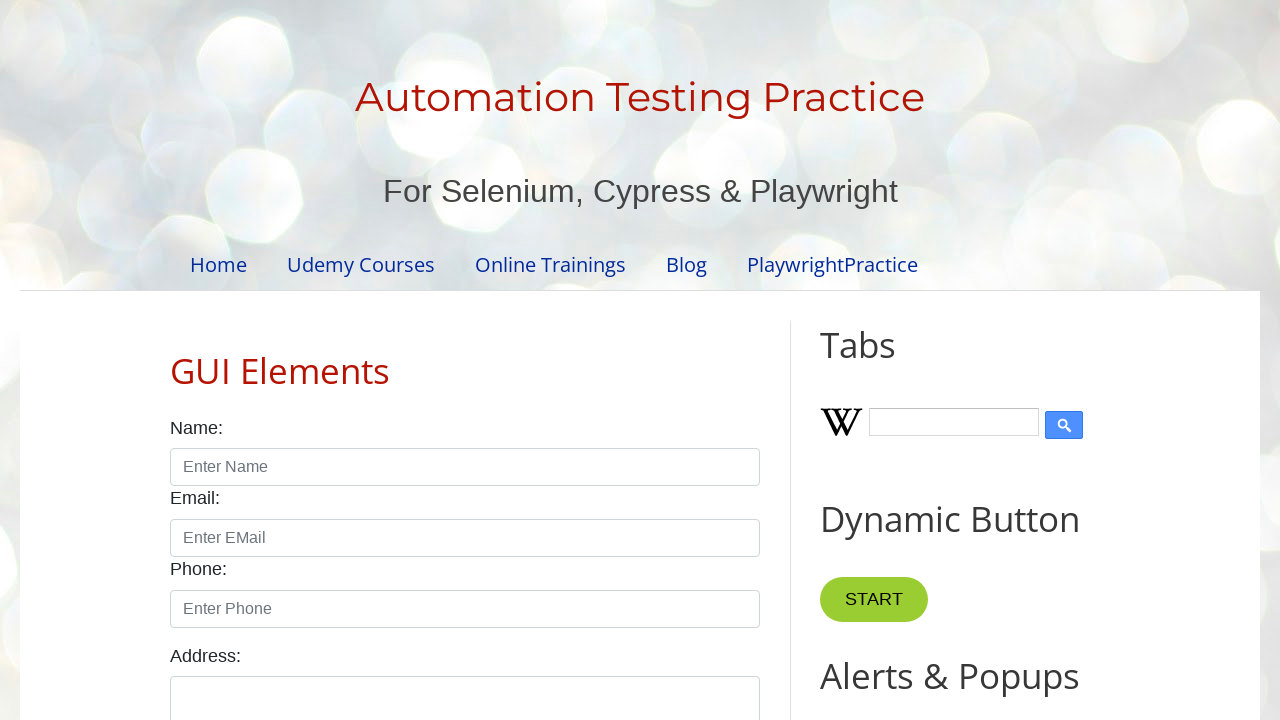

Entered 'Selenium' in Wikipedia search widget on input#Wikipedia1_wikipedia-search-input
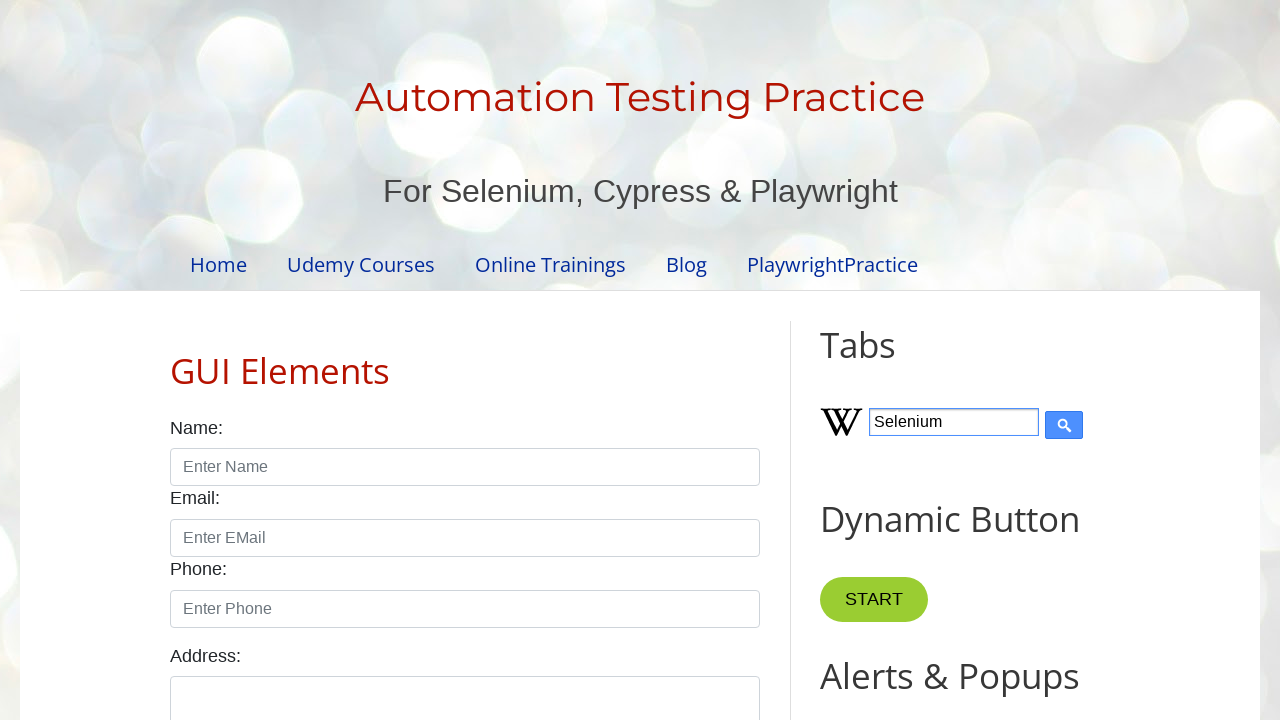

Clicked submit button to search Wikipedia at (1064, 425) on input[type='submit']
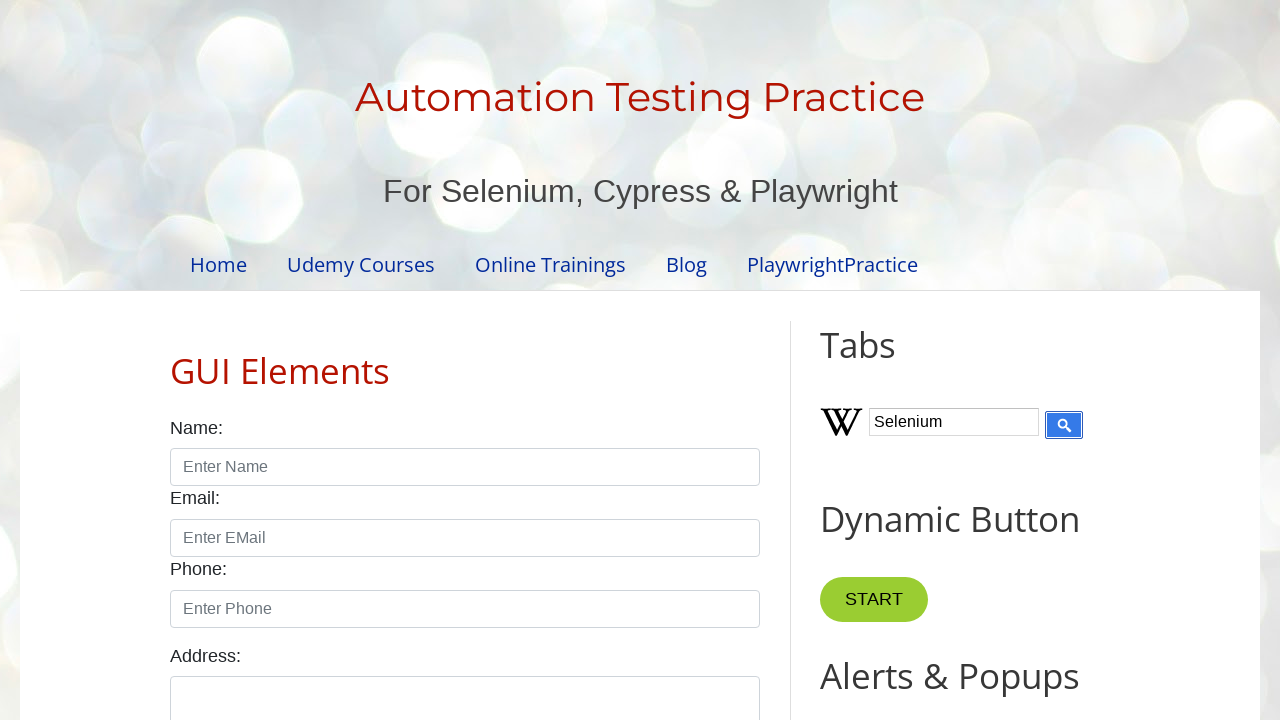

Search results container loaded and displayed
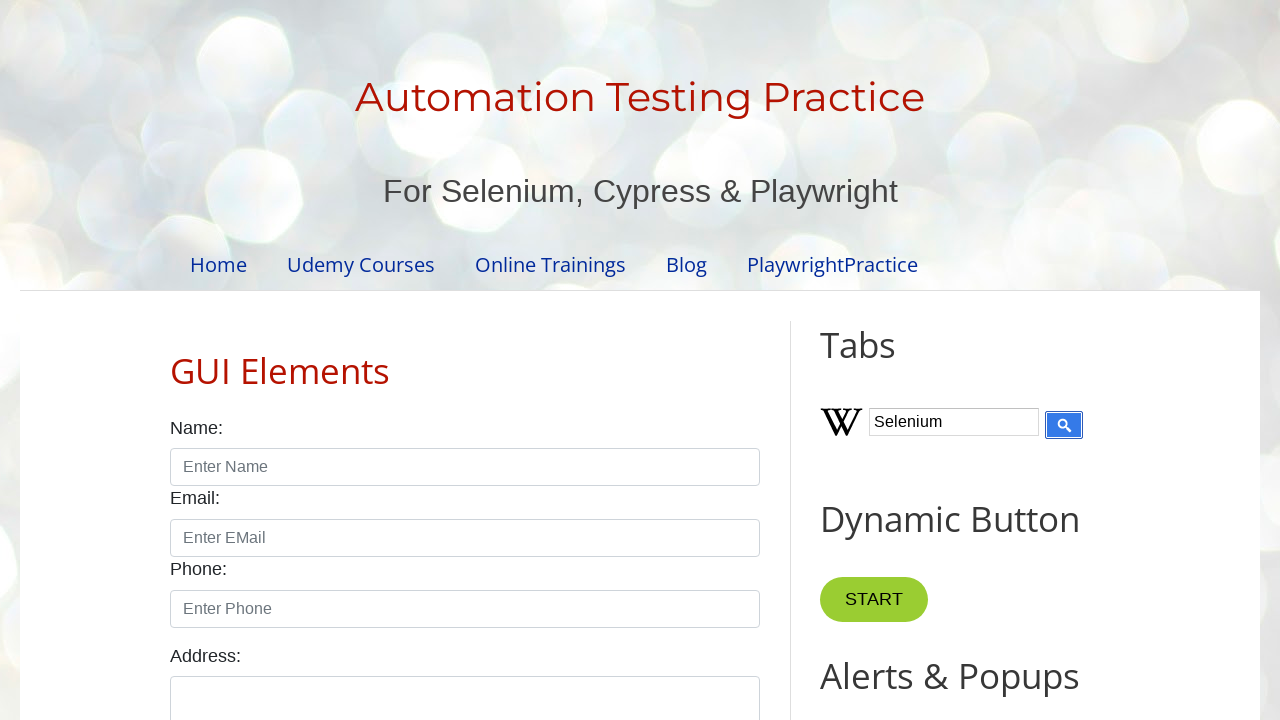

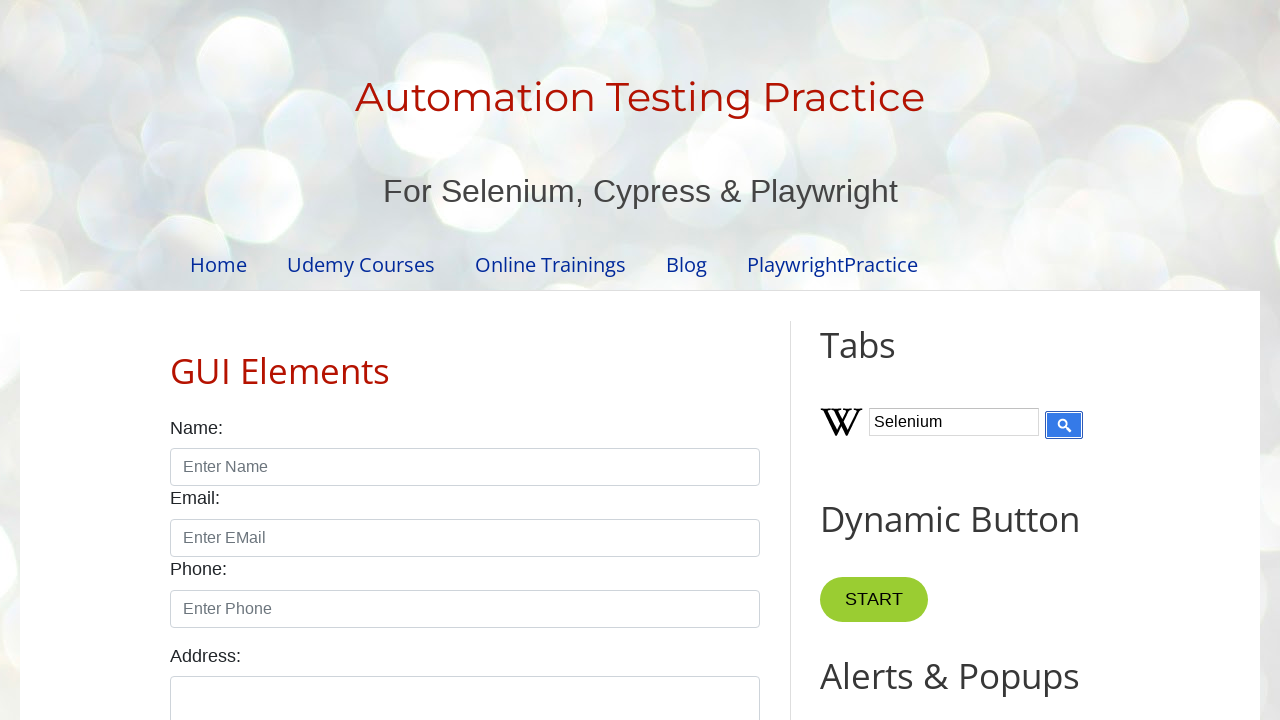